Tests drag and drop functionality by dragging an element directly onto a target element, then verifies the drop was successful.

Starting URL: https://www.selenium.dev/selenium/web/mouse_interaction.html

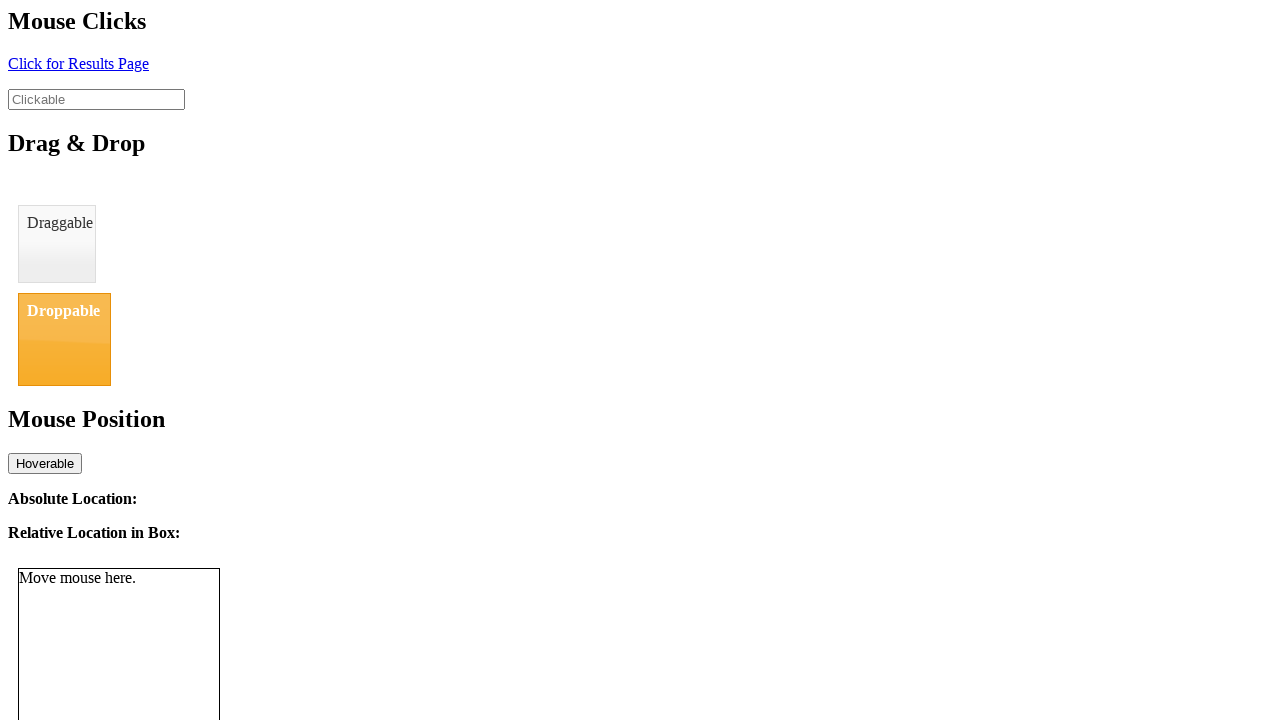

Navigated to mouse interaction test page
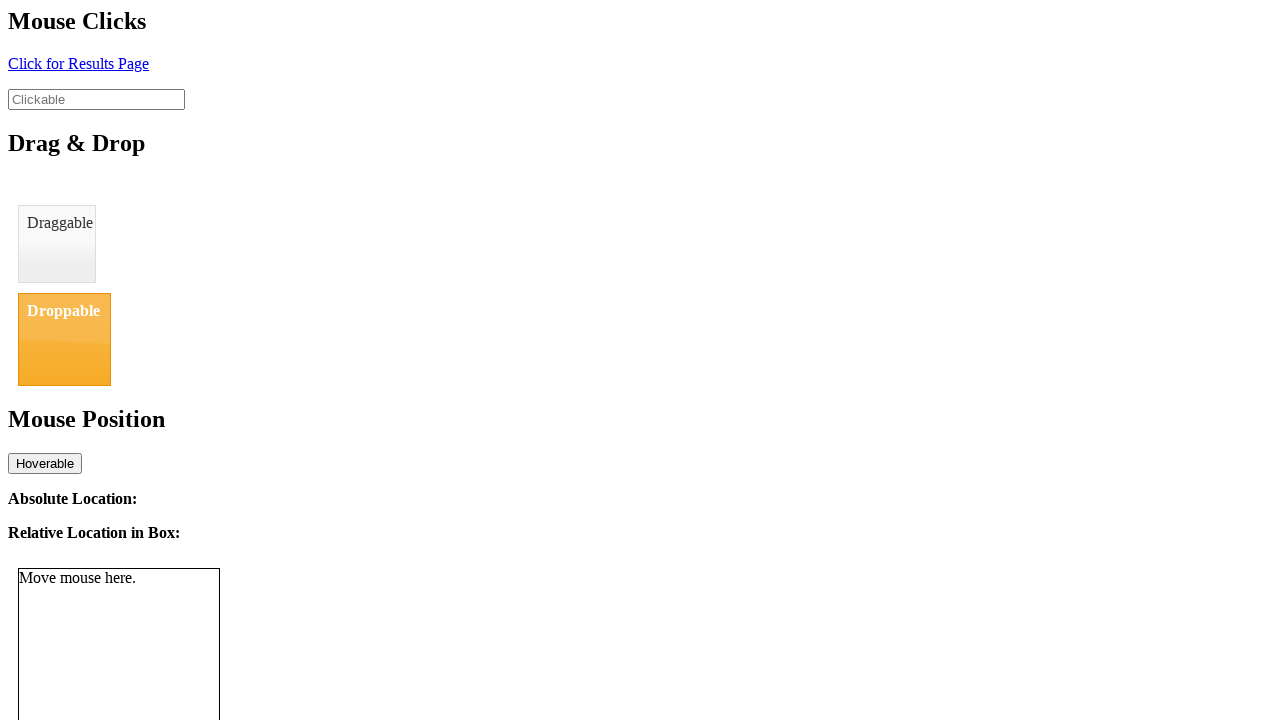

Located draggable element
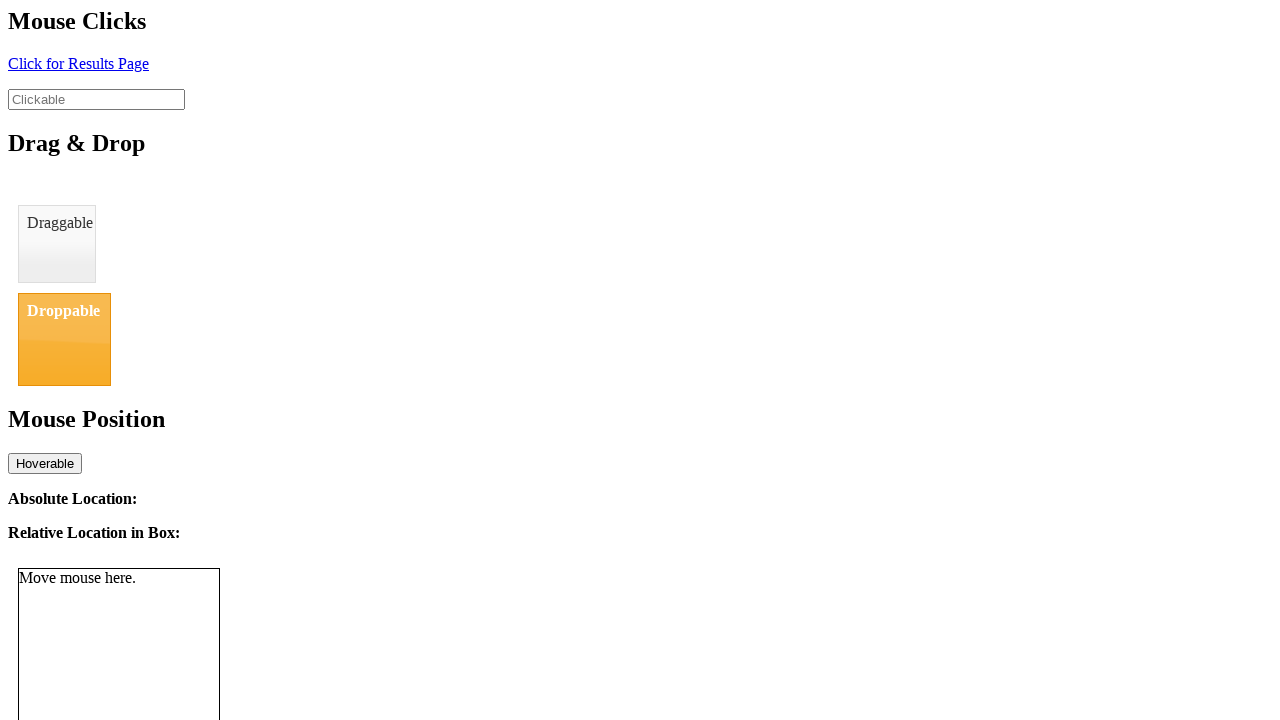

Located droppable element
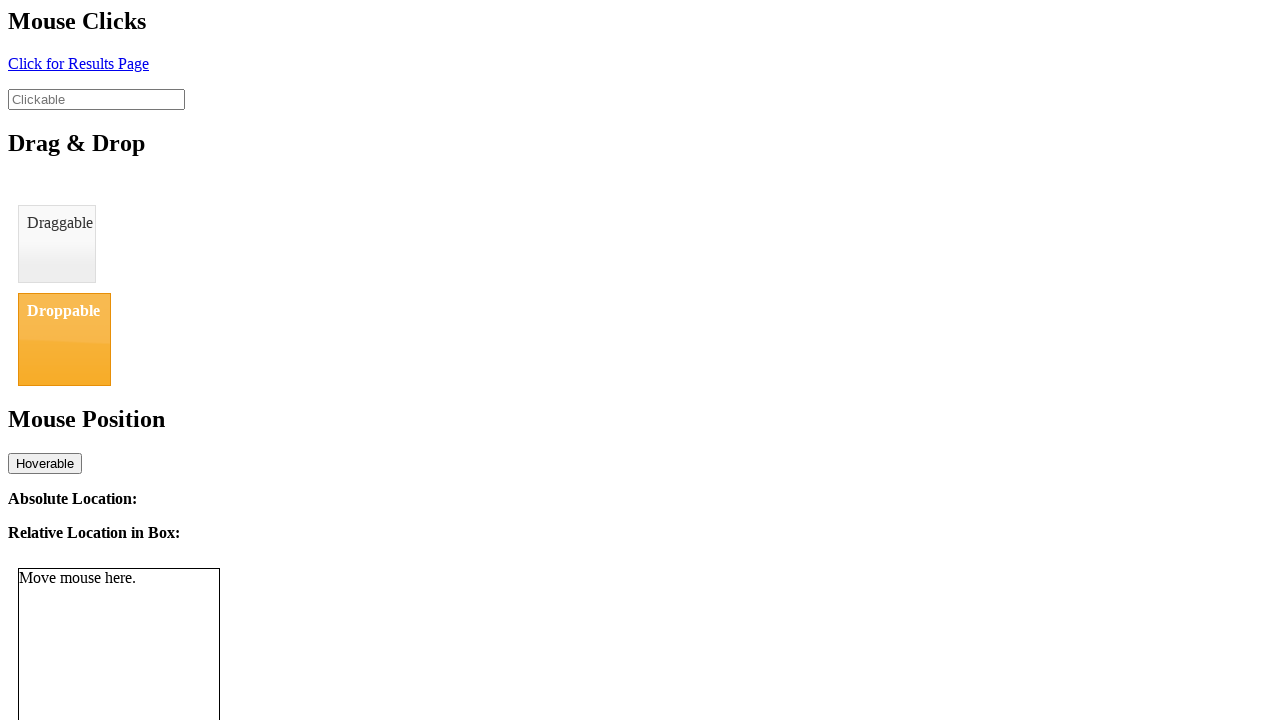

Dragged element onto target element at (64, 339)
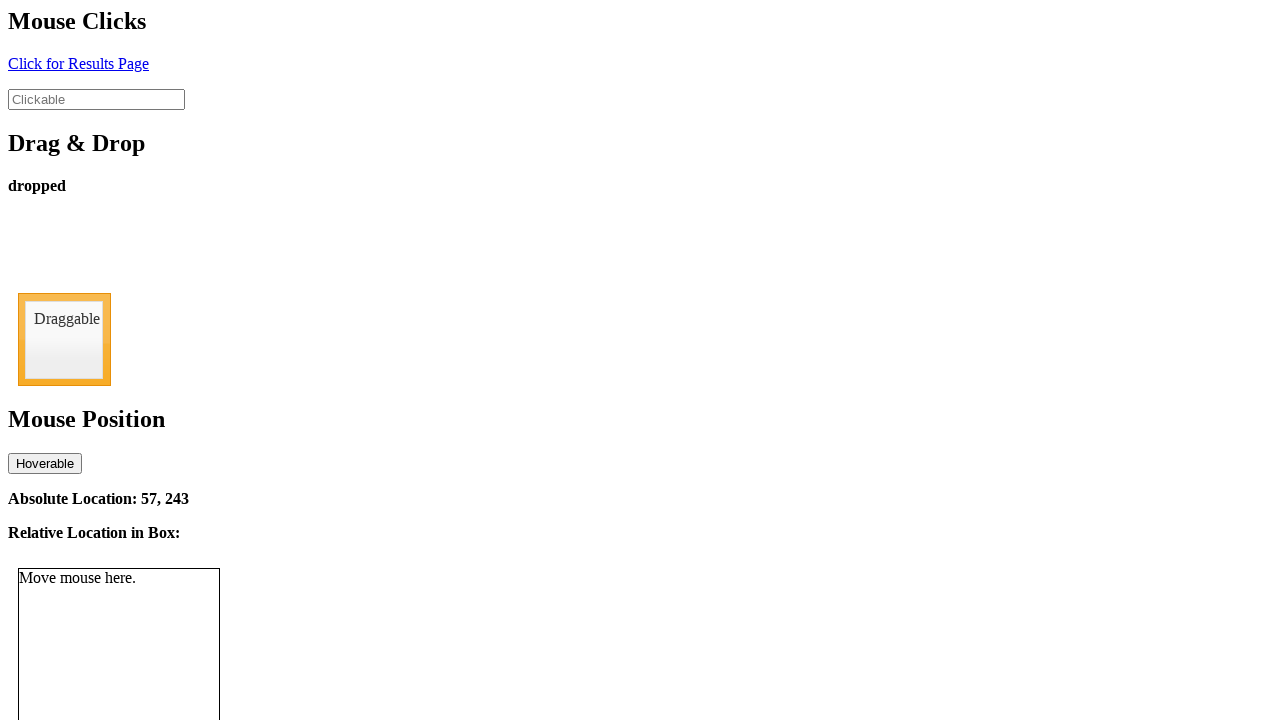

Drop status element appeared
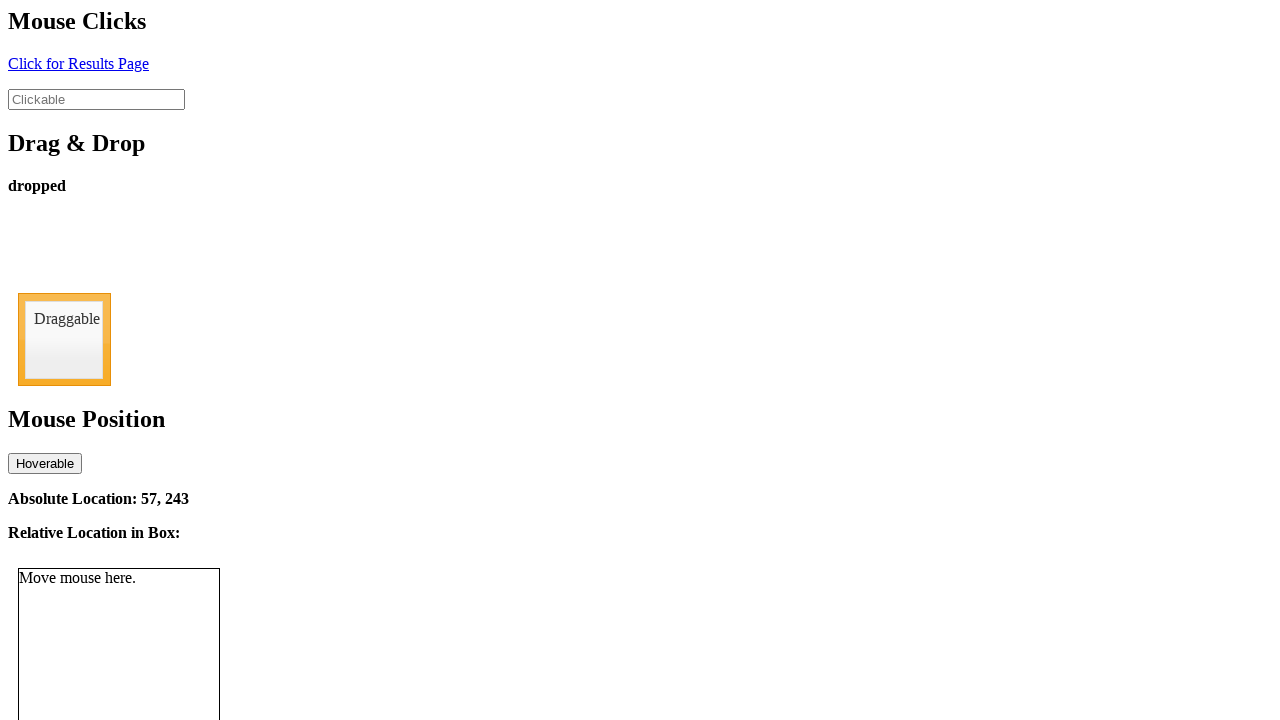

Retrieved drop status text
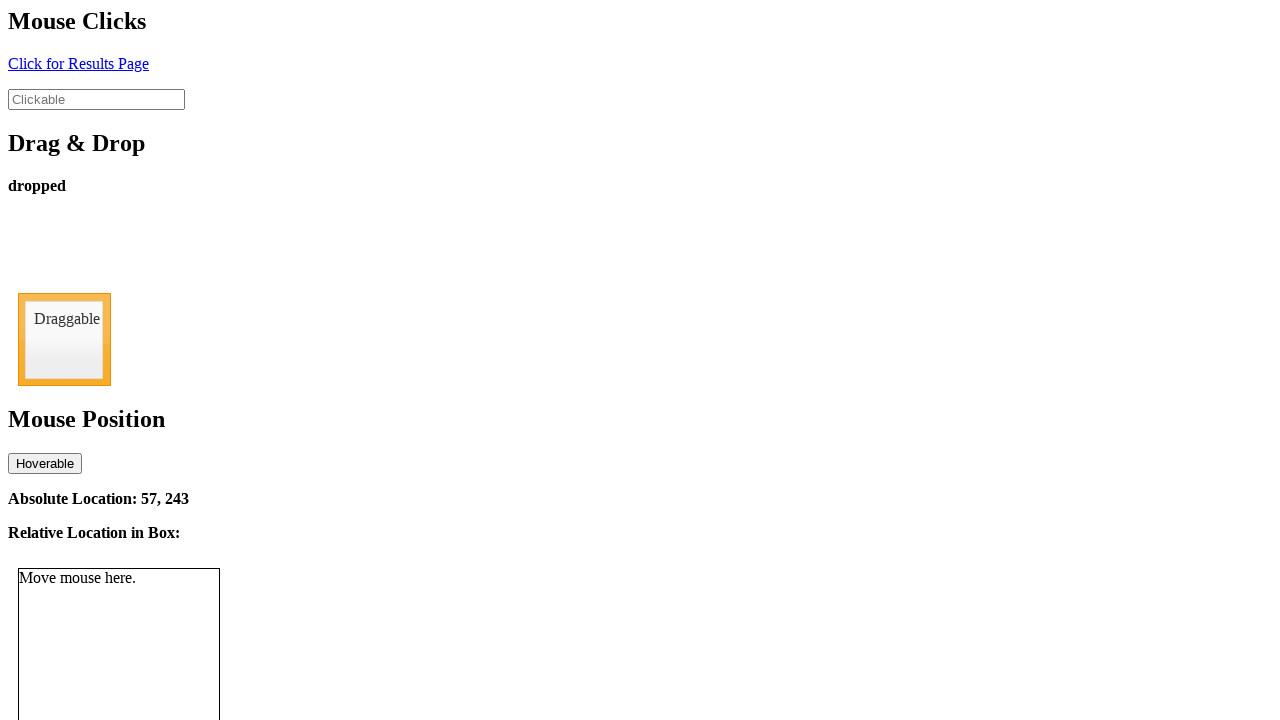

Verified drop was successful - status is 'dropped'
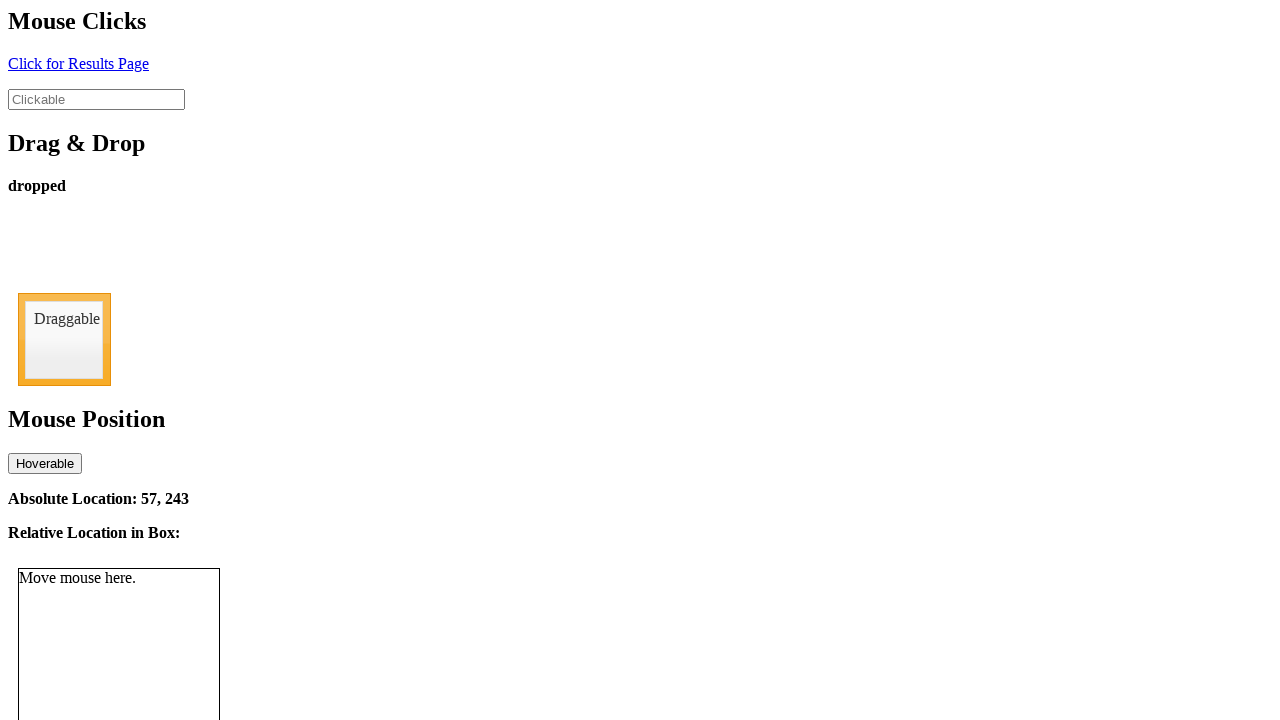

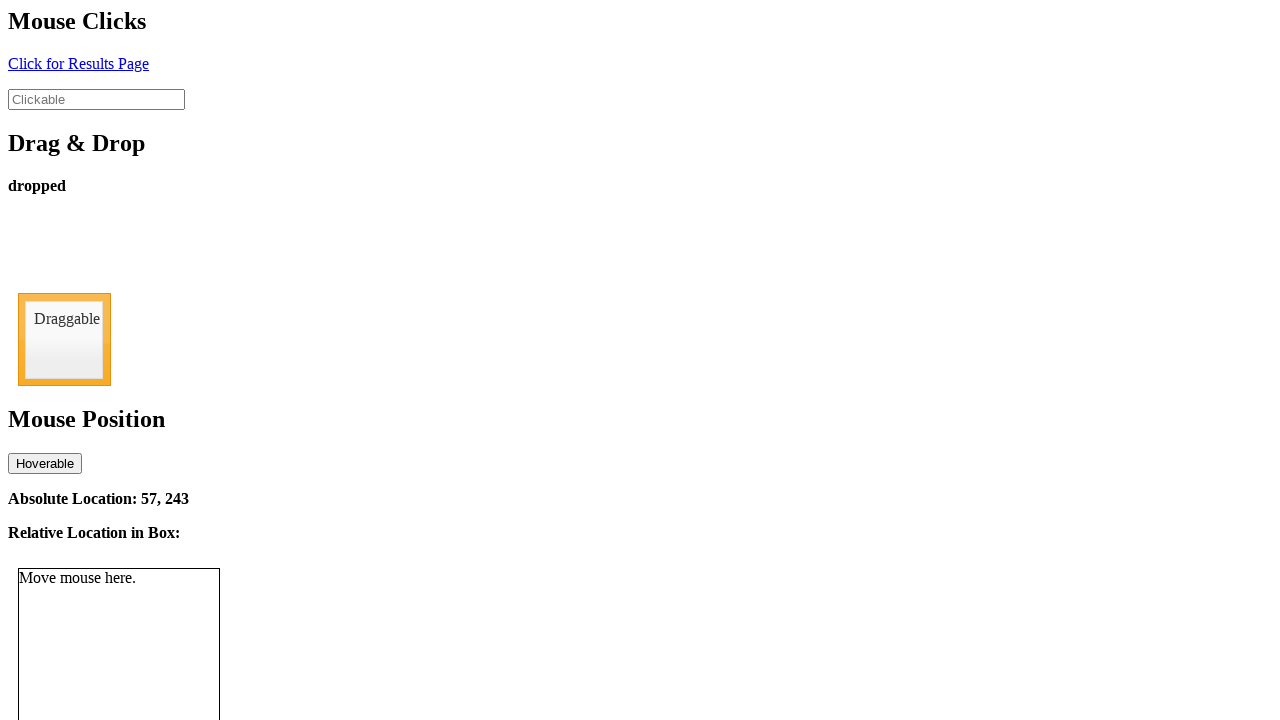